Clicks on Submit New Language menu item and verifies the submenu header text

Starting URL: http://www.99-bottles-of-beer.net/

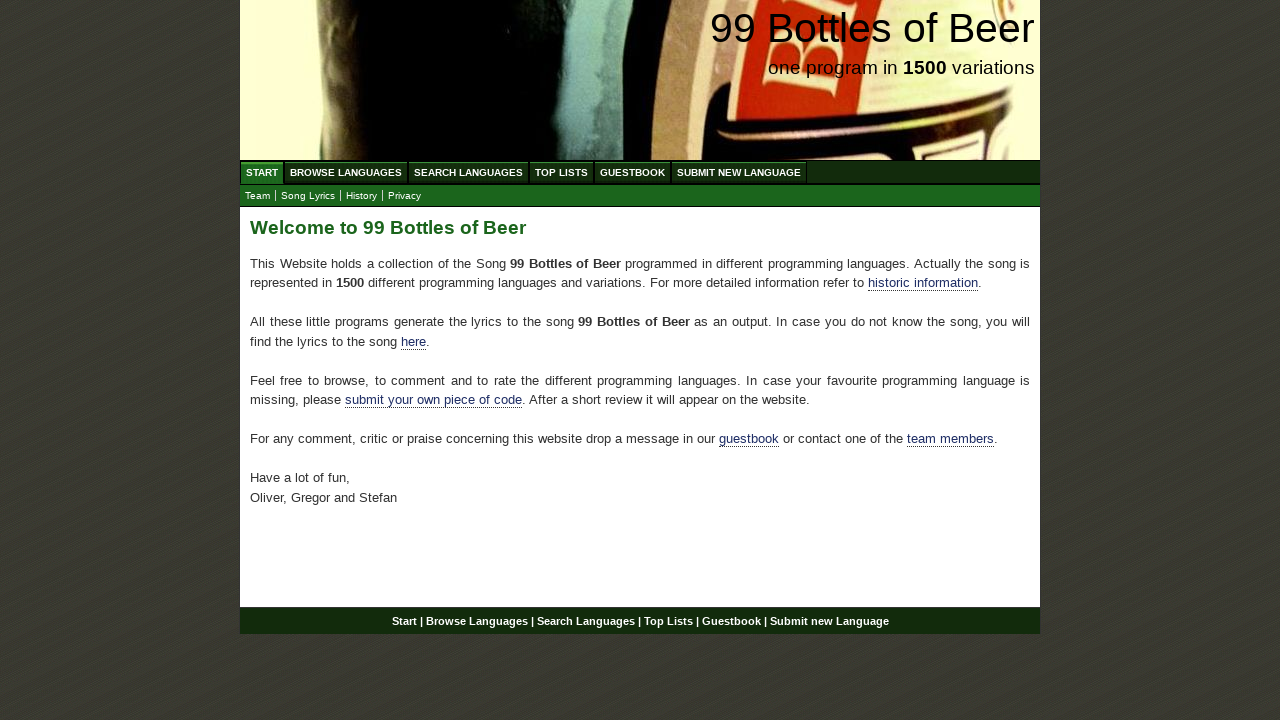

Clicked on Submit New Language menu item at (739, 172) on xpath=//*[@id='menu']/li[6]/a
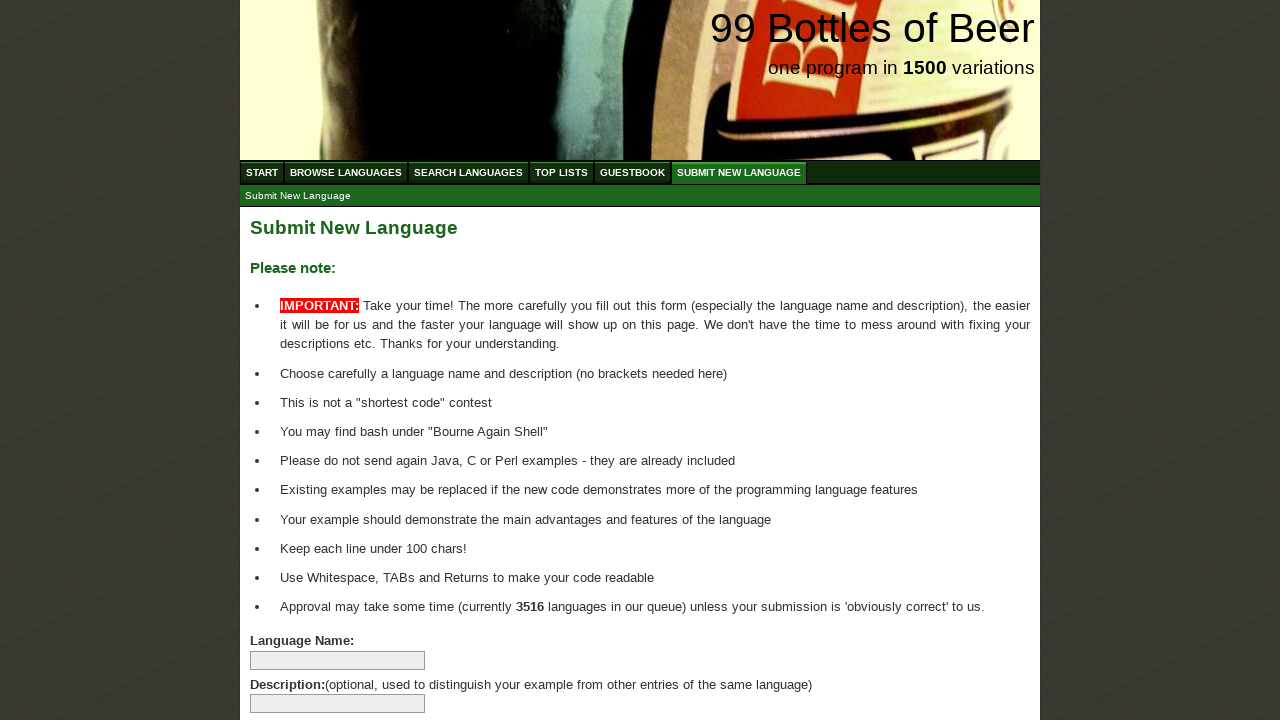

Retrieved submenu header text
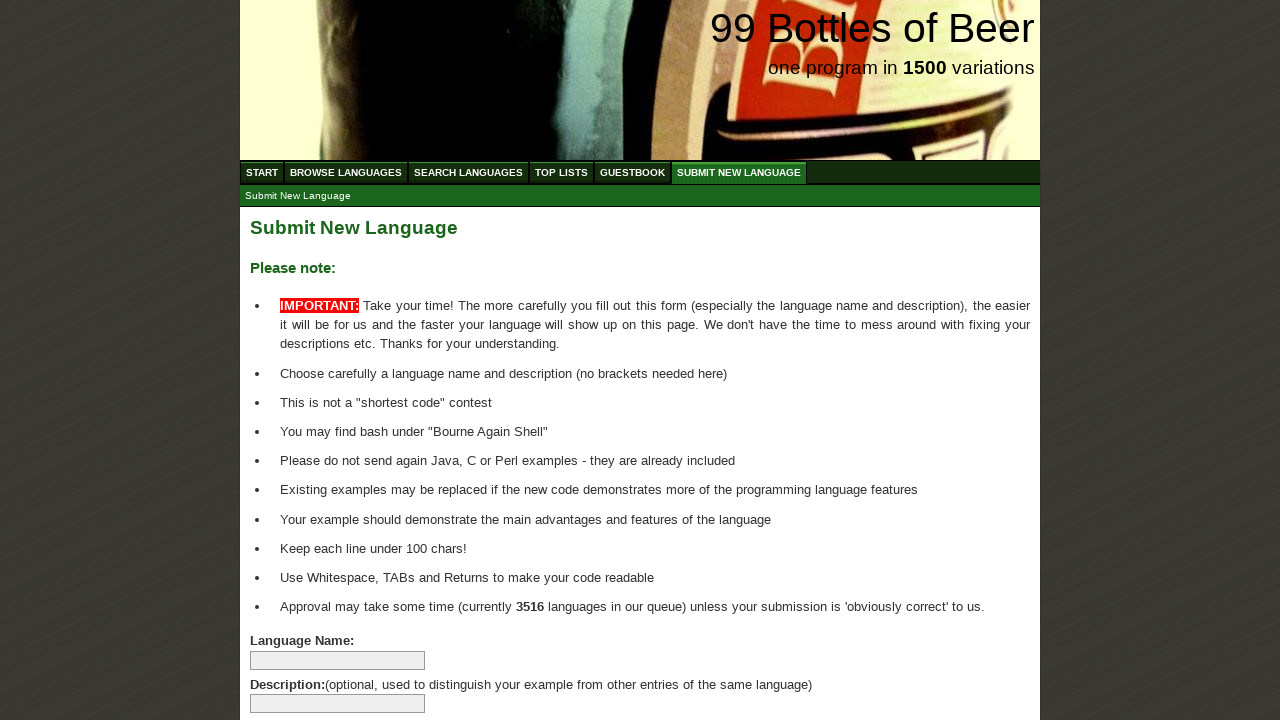

Verified submenu header text matches 'Submit New Language'
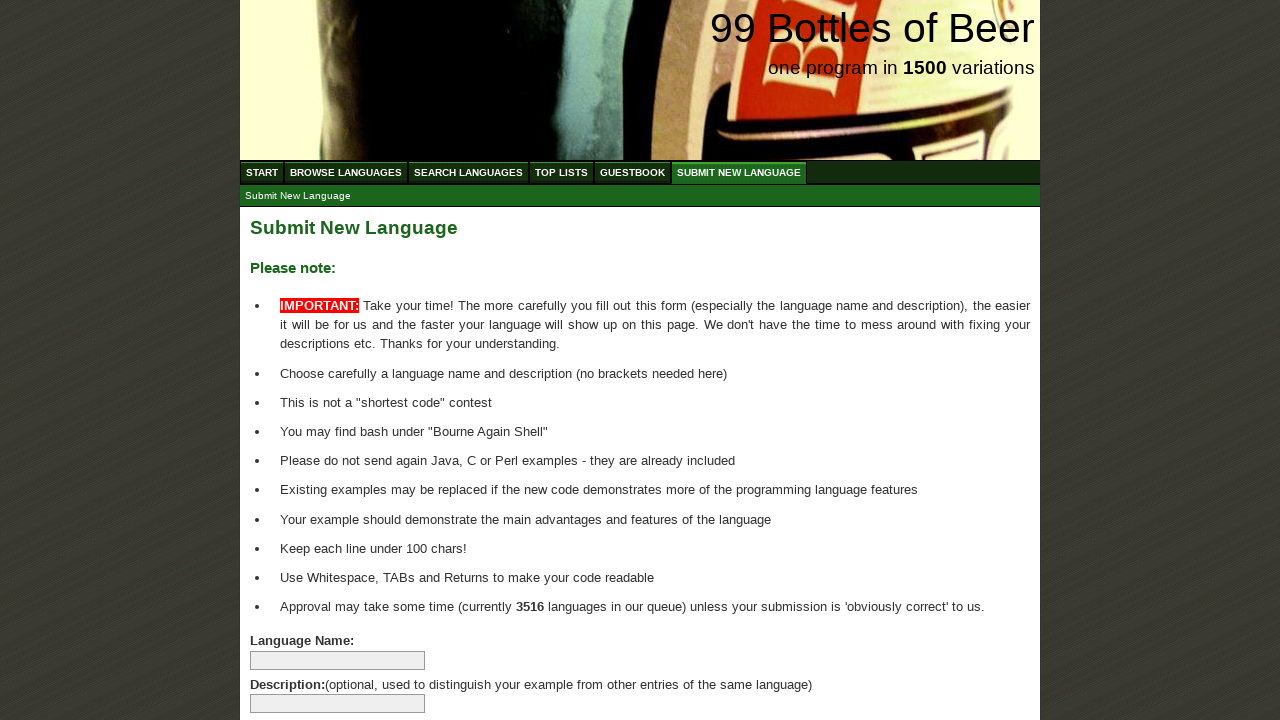

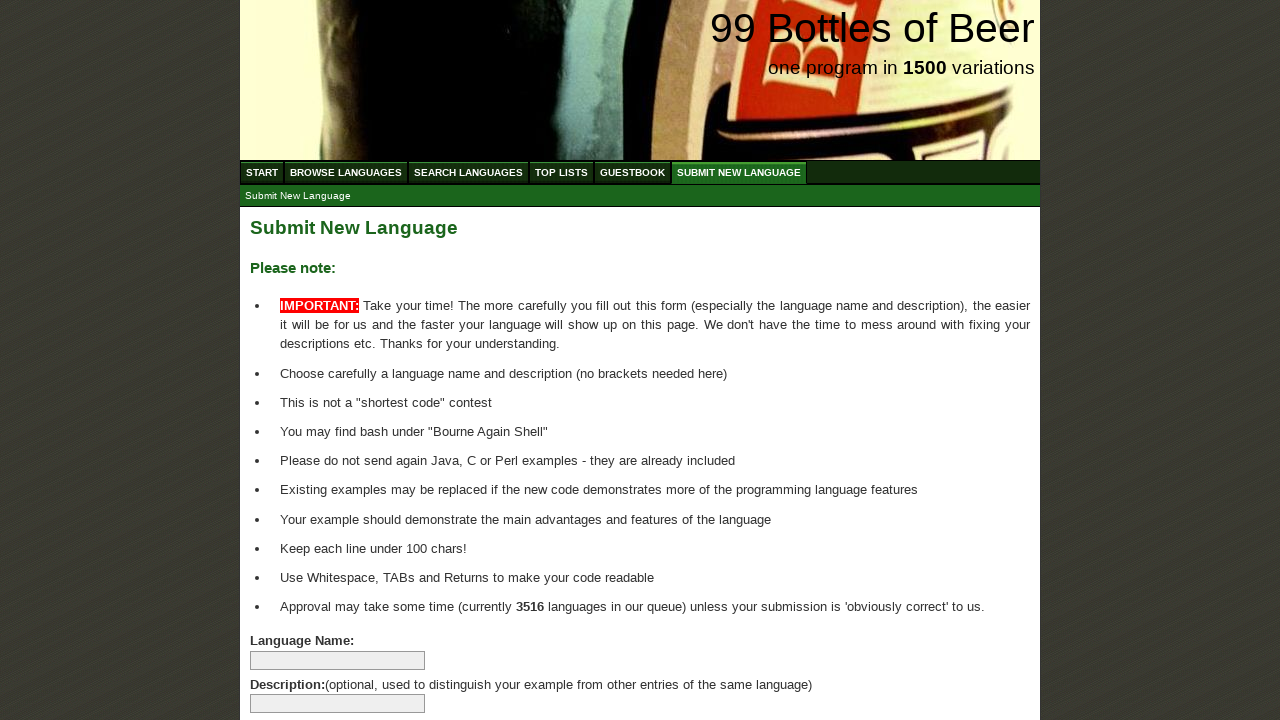